Tests opening a new browser window, positioning it, navigating to a different page in the new window, and verifying that two windows are open.

Starting URL: http://the-internet.herokuapp.com/windows

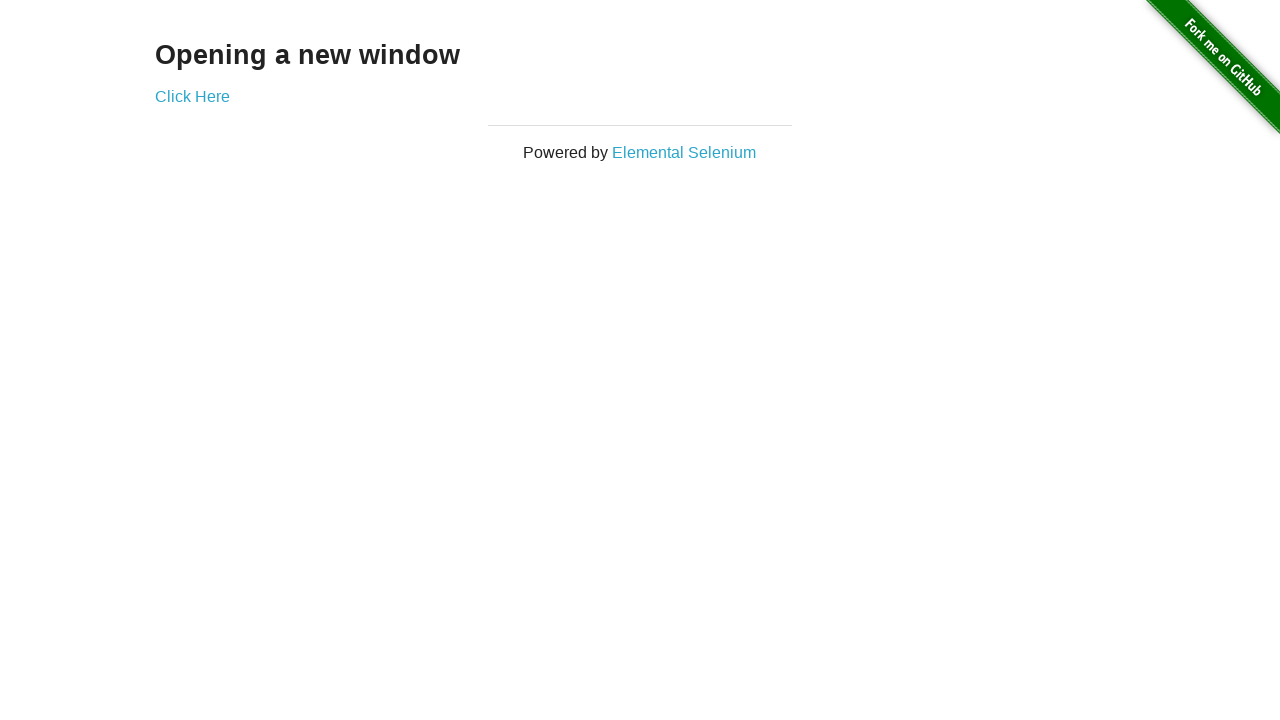

Opened a new browser window/page
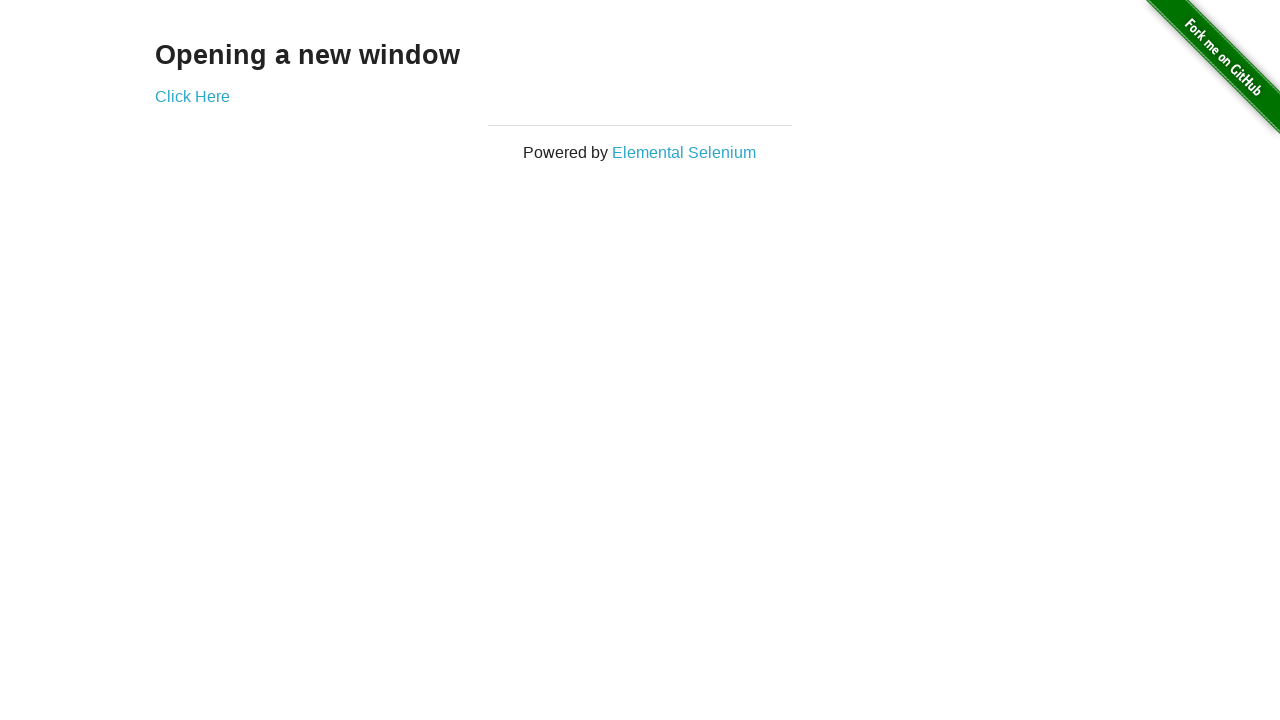

Navigated to typos page in new window
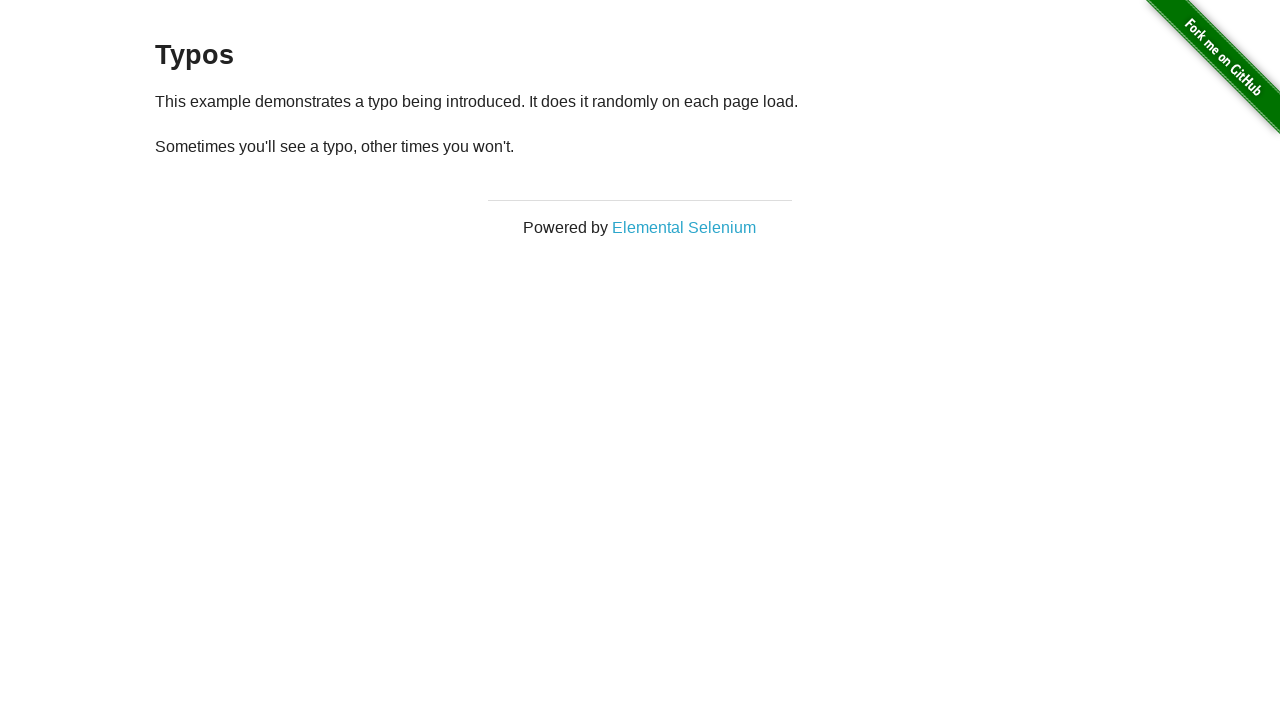

Verified that 2 windows are open
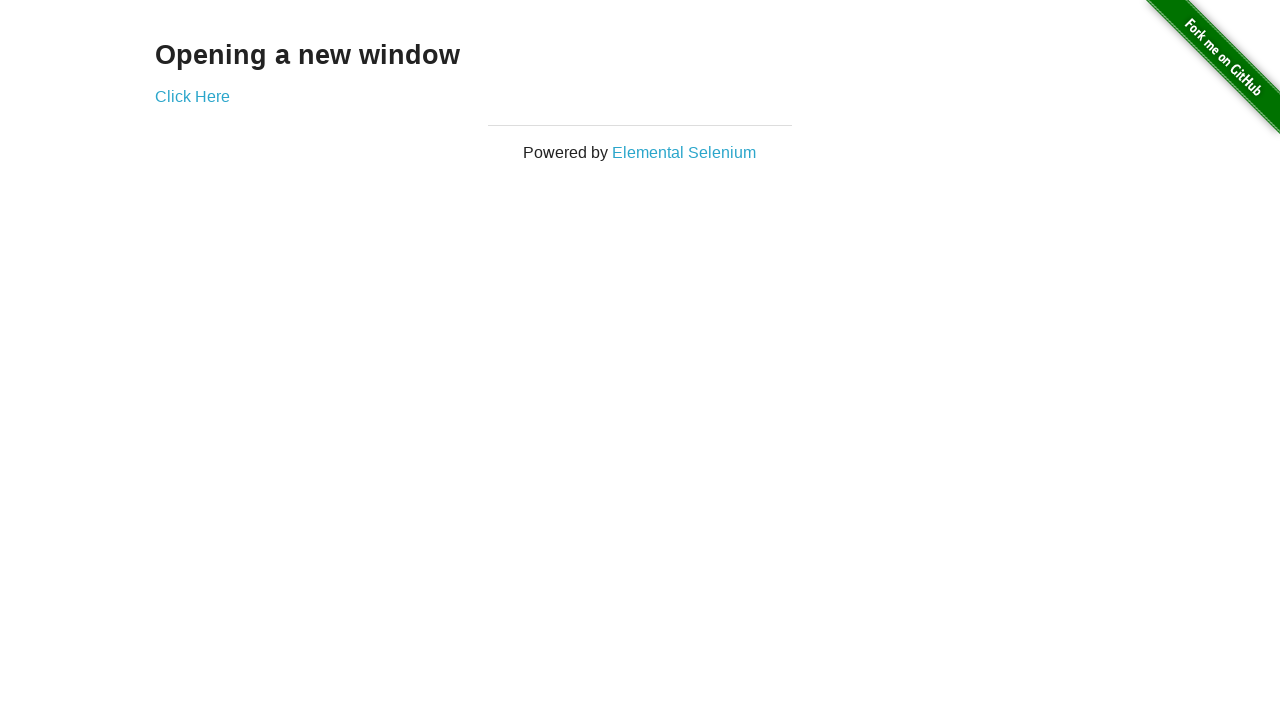

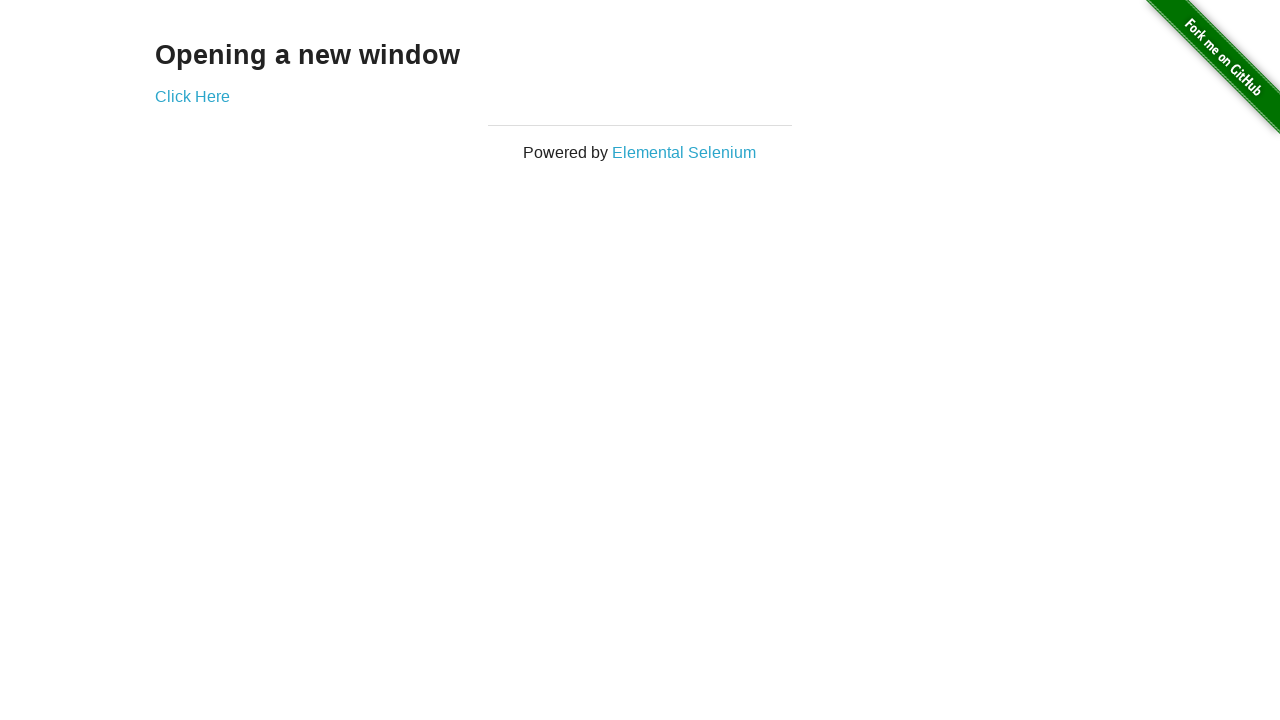